Tests a registration form by filling in personal information (name, email, phone, date of birth), selecting gender, department, job title, checking programming language checkboxes, and submitting the form to verify a success message appears.

Starting URL: https://practice.cydeo.com/registration_form

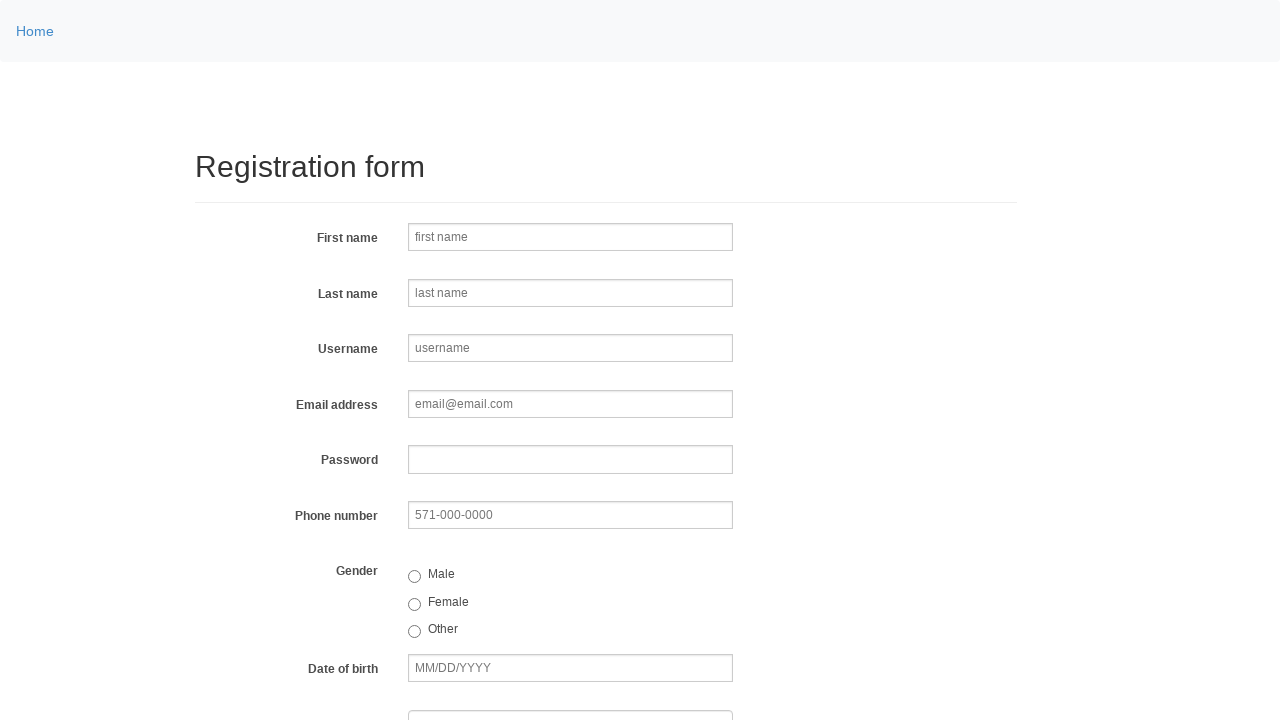

Filled first name field with 'Michael' on input[name='firstname']
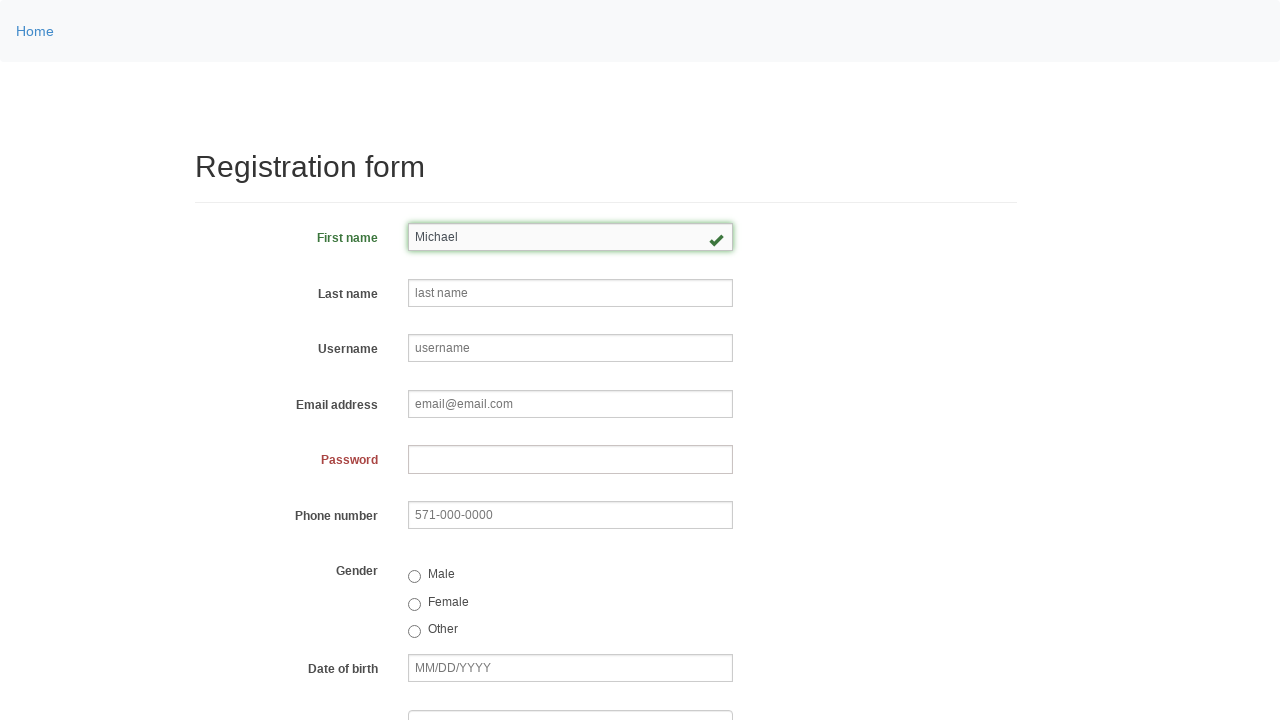

Filled last name field with 'Thompson' on input[name='lastname']
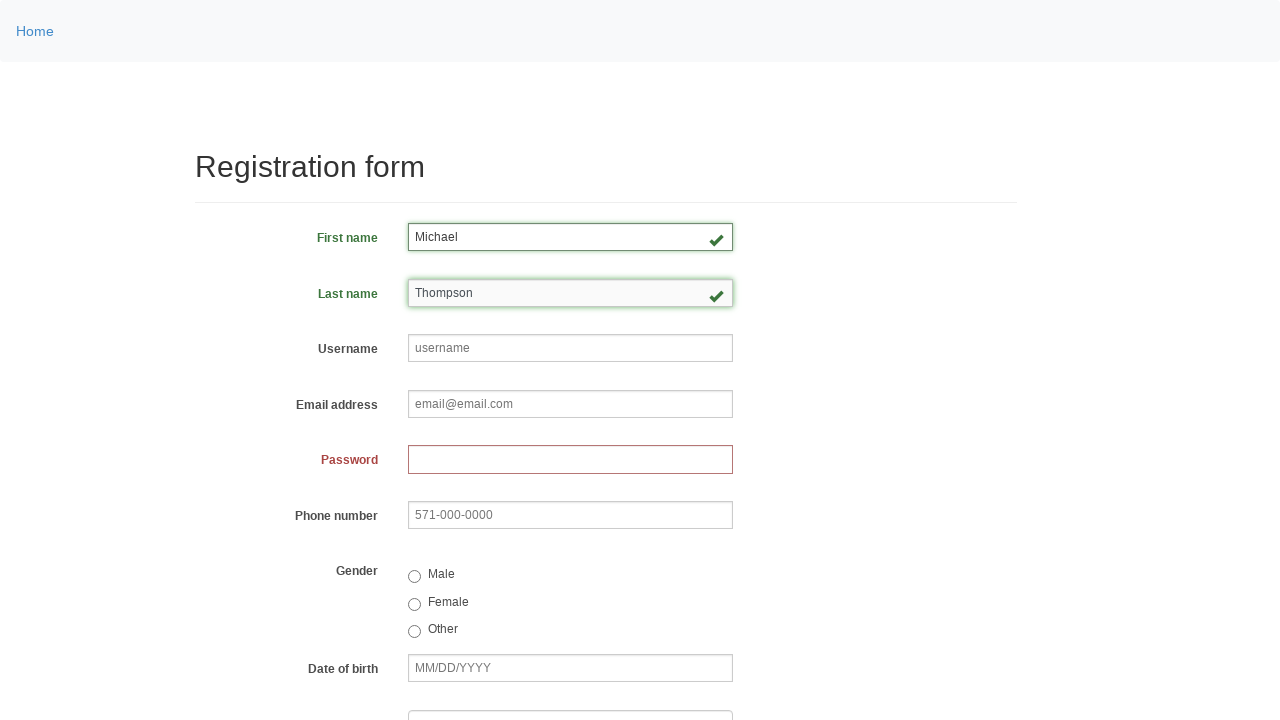

Filled username field with 'mthompson2024' on input[name='username']
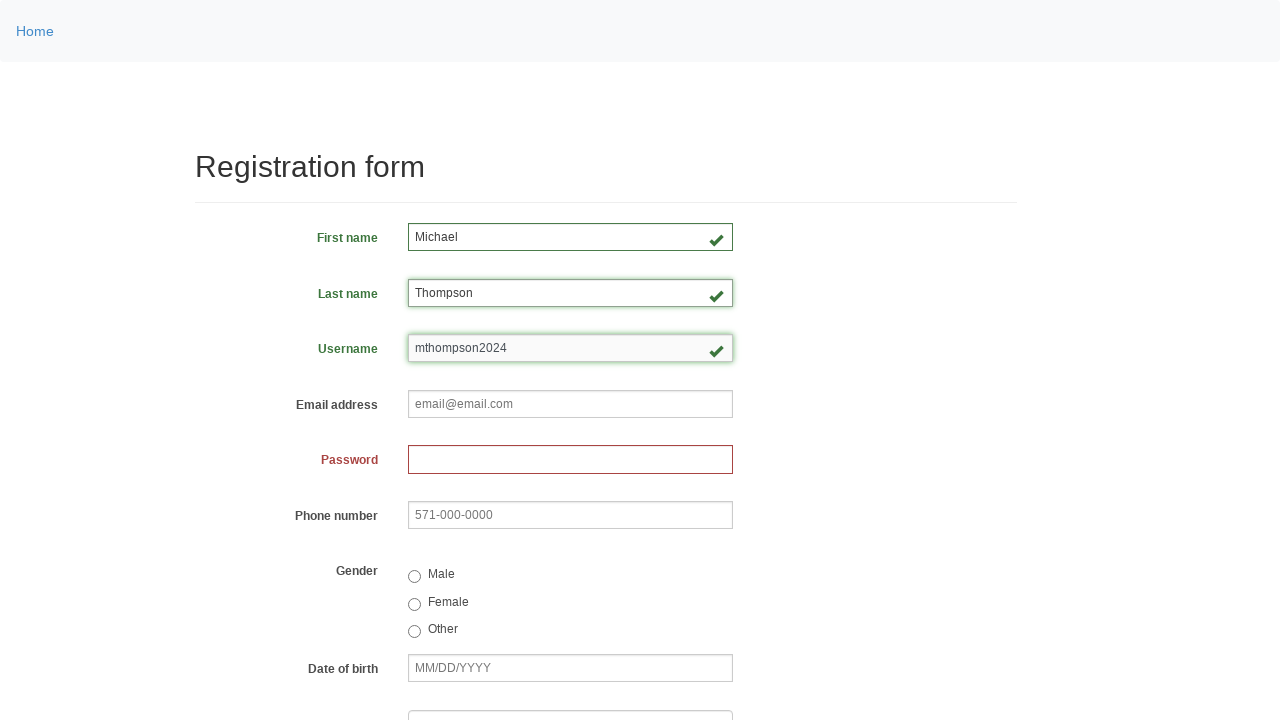

Filled email field with 'michael.thompson@testmail.com' on input[name='email']
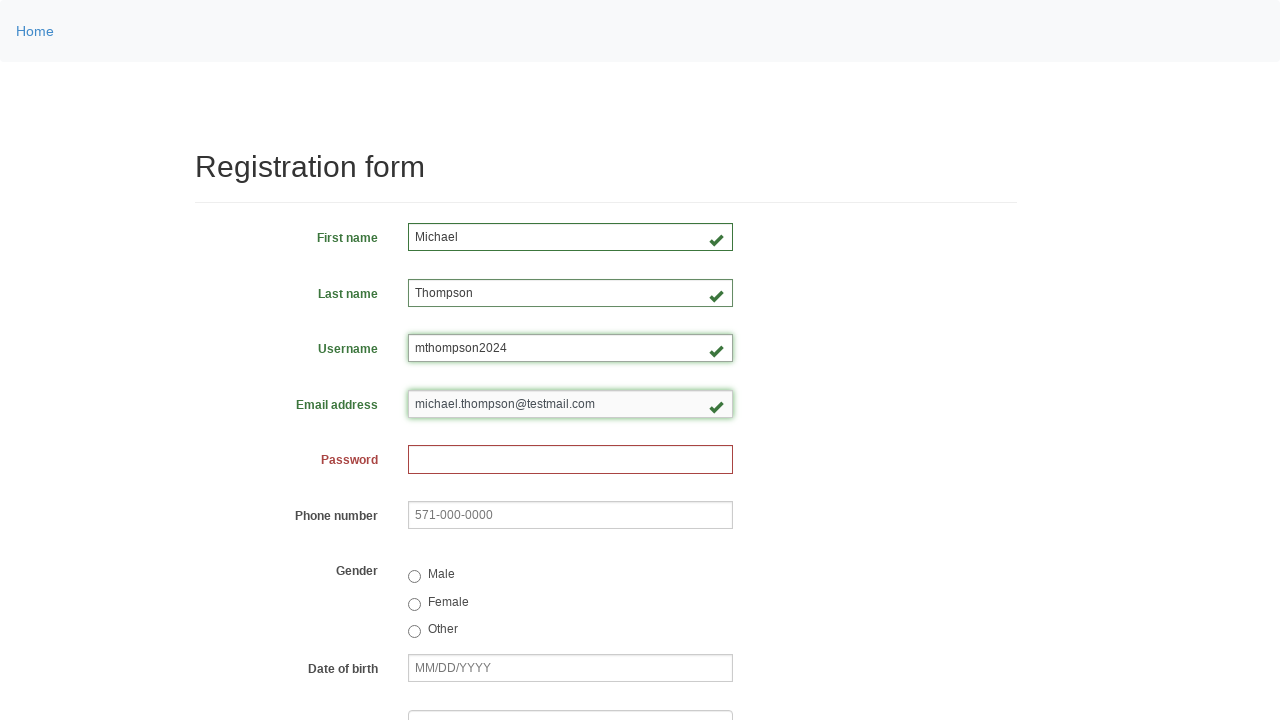

Filled password field with 'SecurePass789!' on input[name='password']
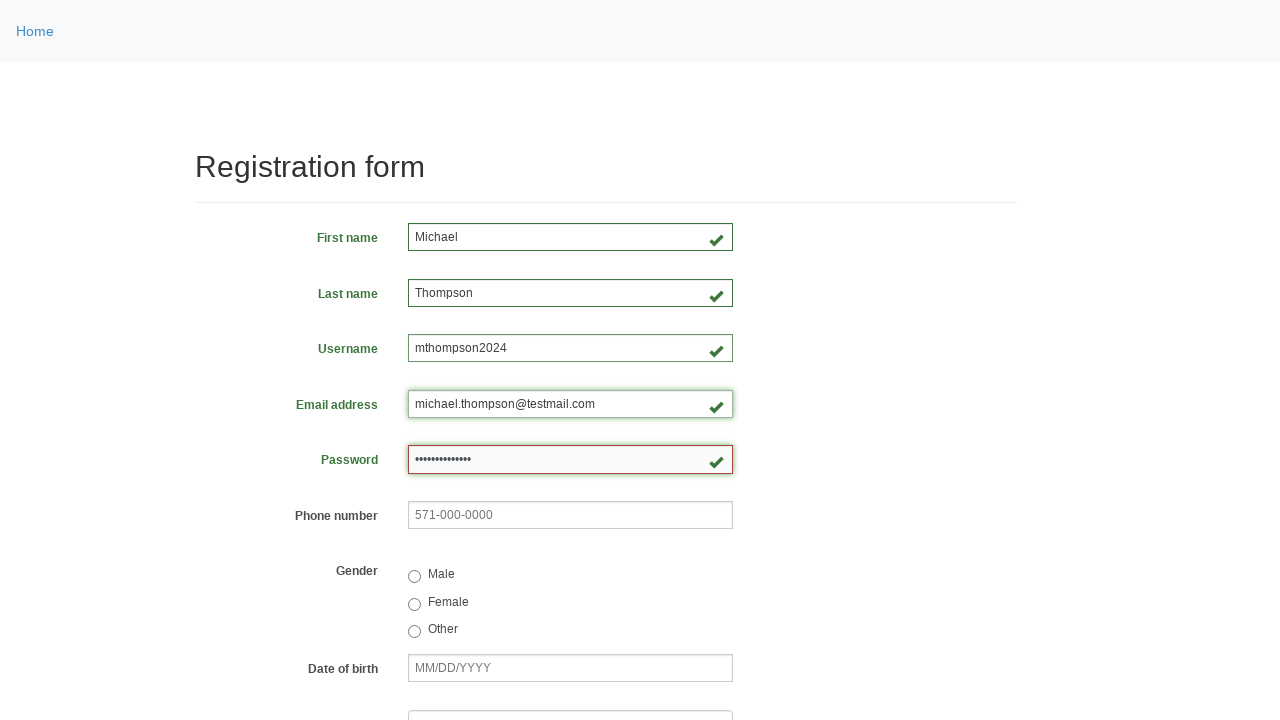

Filled phone field with '571-555-4321' on input[name='phone']
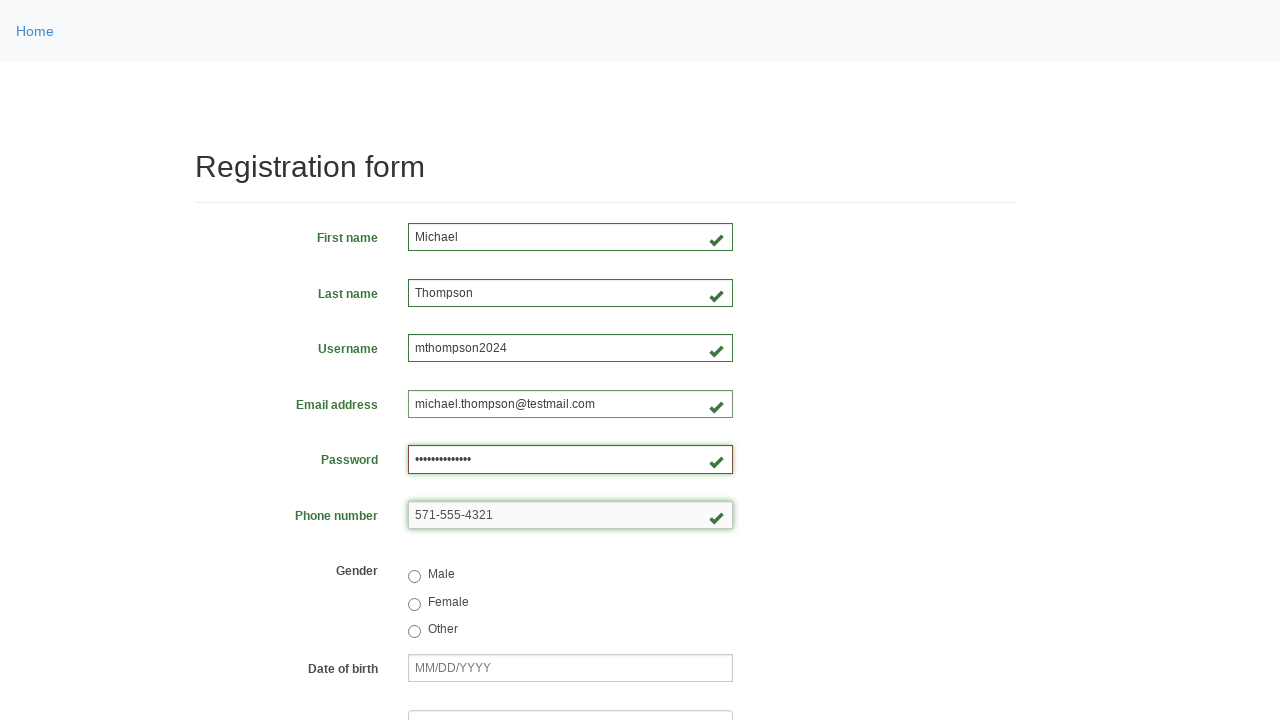

Filled birthday field with '03/15/1992' on input[name='birthday']
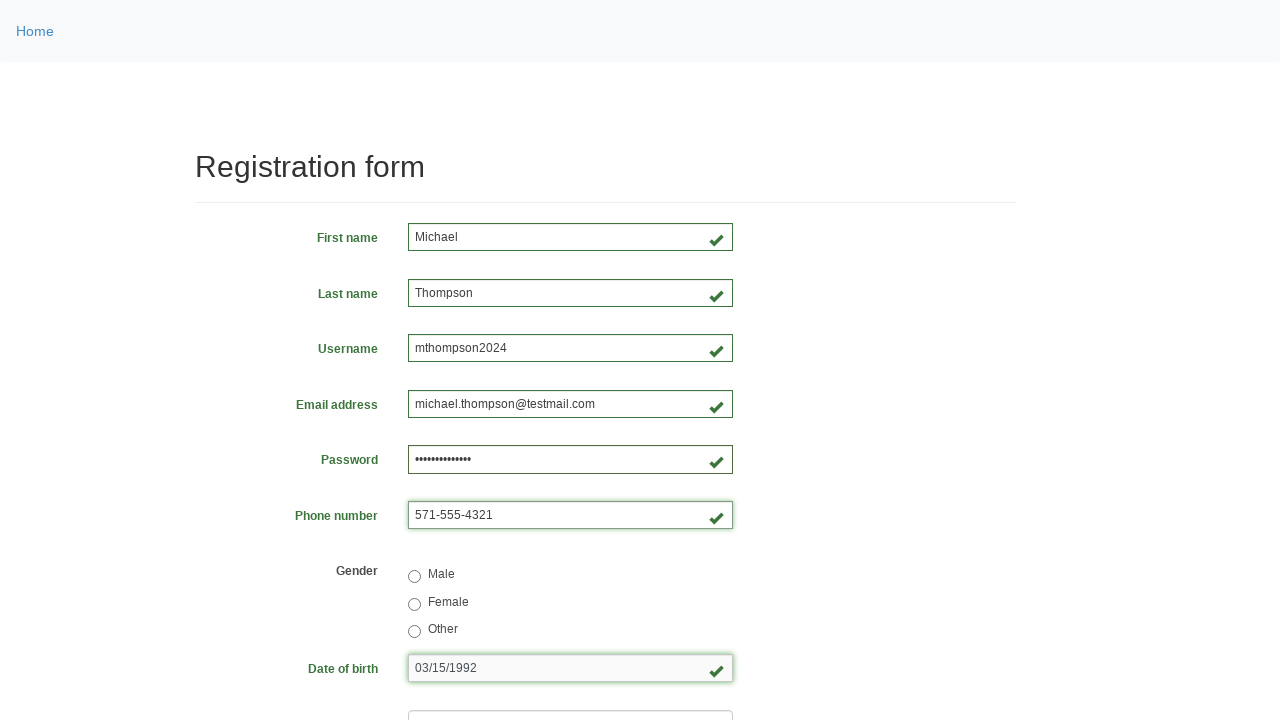

Selected male gender option at (414, 577) on input[name='gender'][value='male']
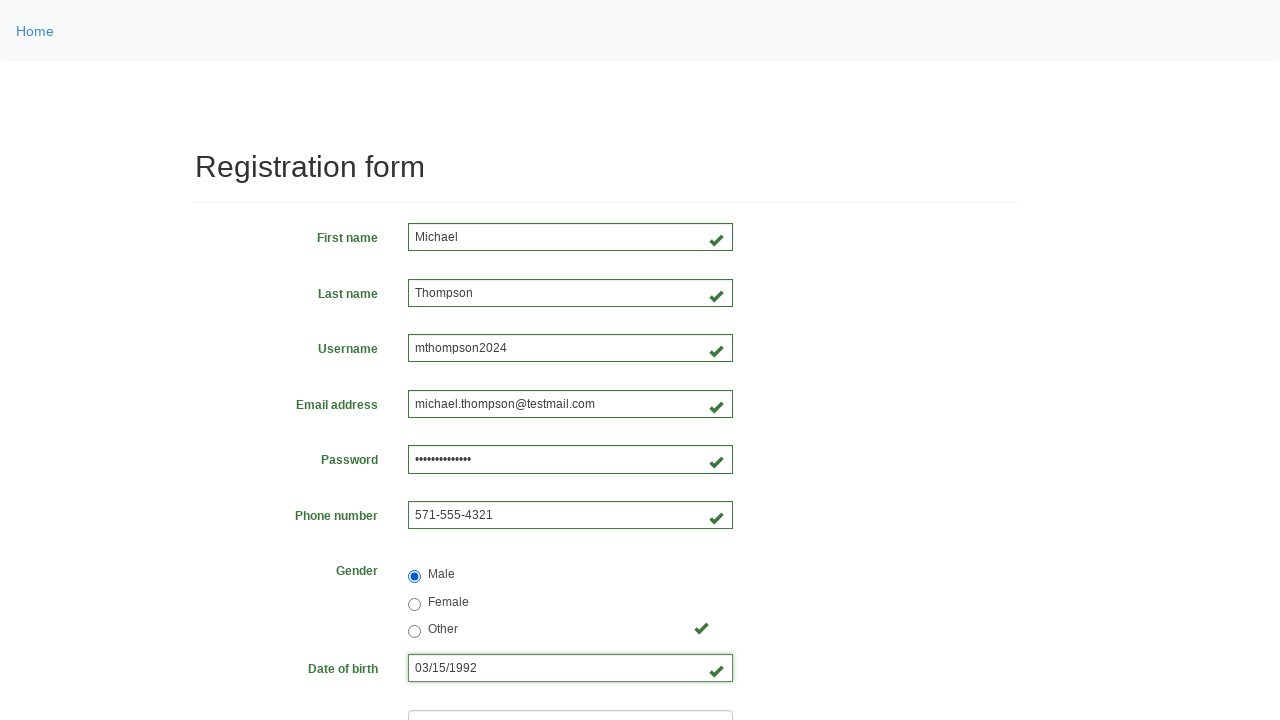

Selected department with value 'DE' on select[name='department']
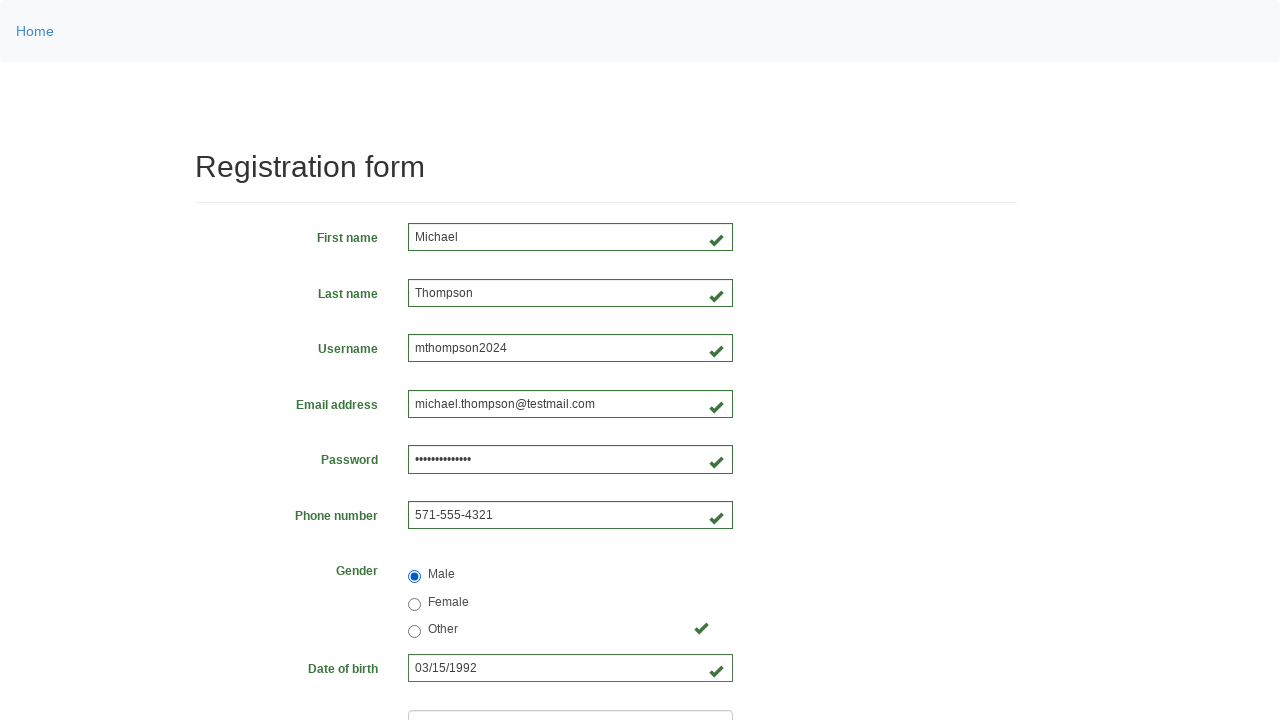

Selected job title 'SDET' on select[name='job_title']
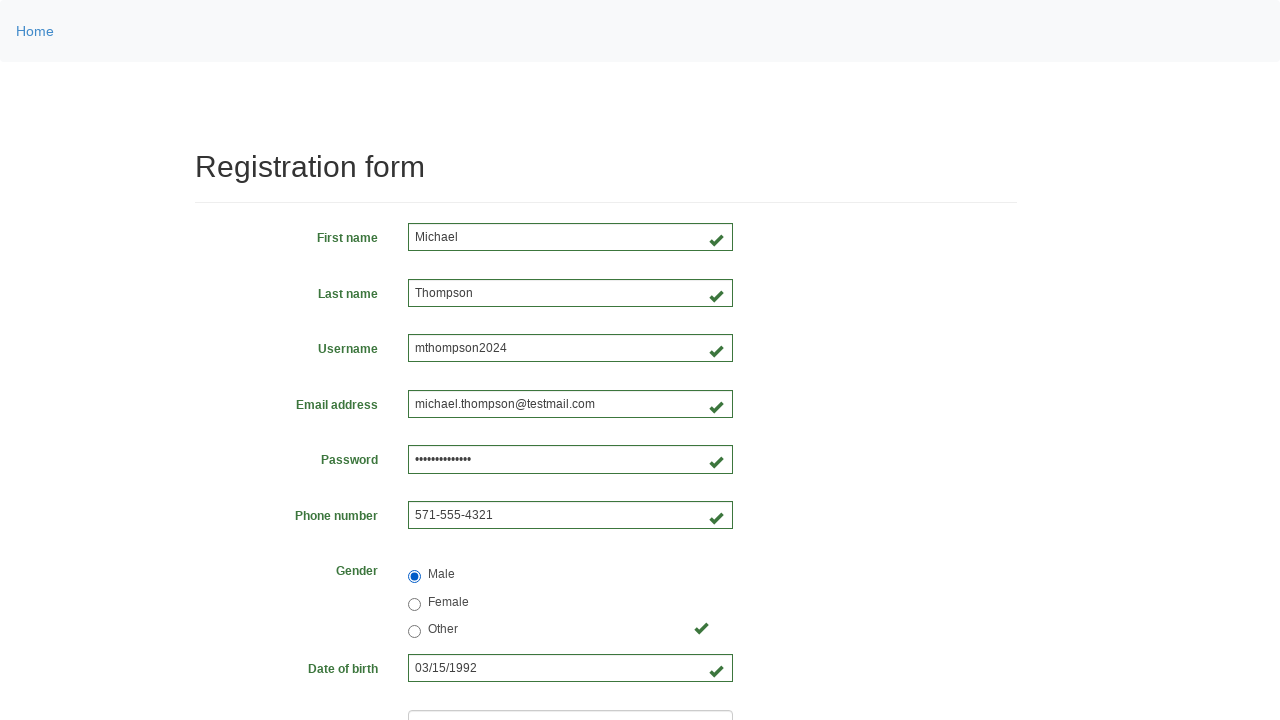

Checked Java programming language checkbox at (465, 468) on #inlineCheckbox2
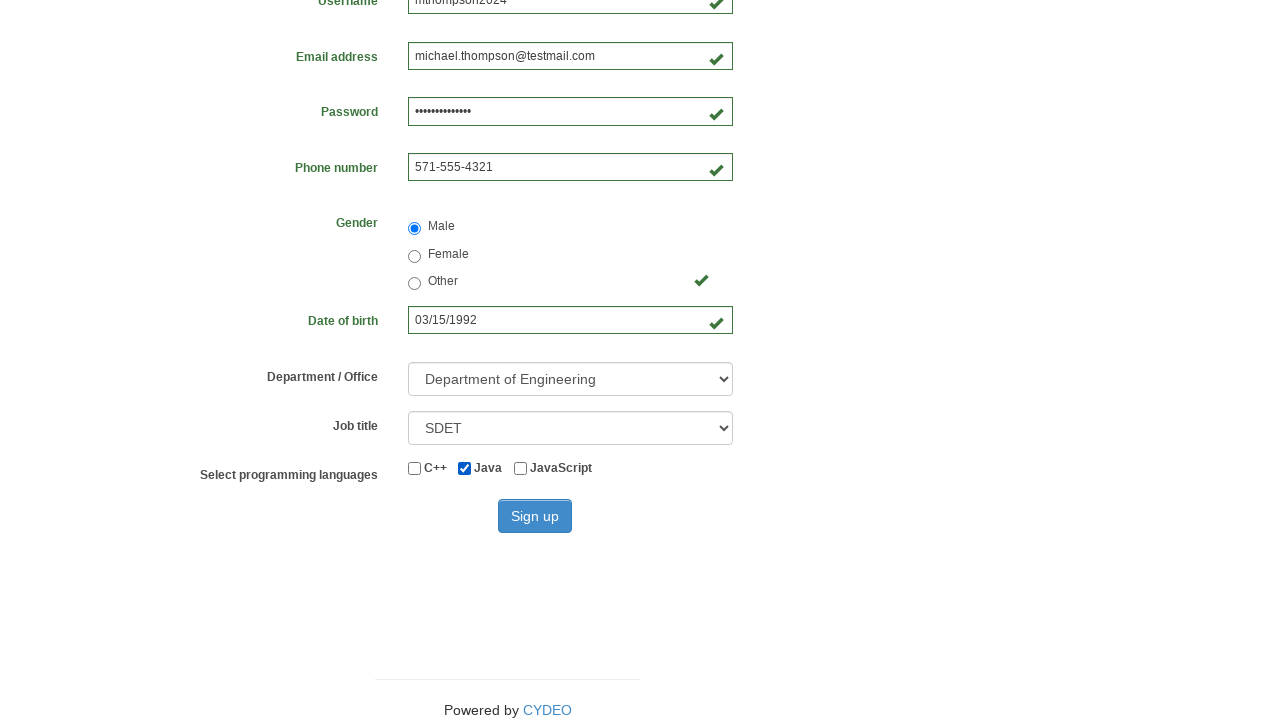

Checked JavaScript programming language checkbox at (520, 468) on #inlineCheckbox3
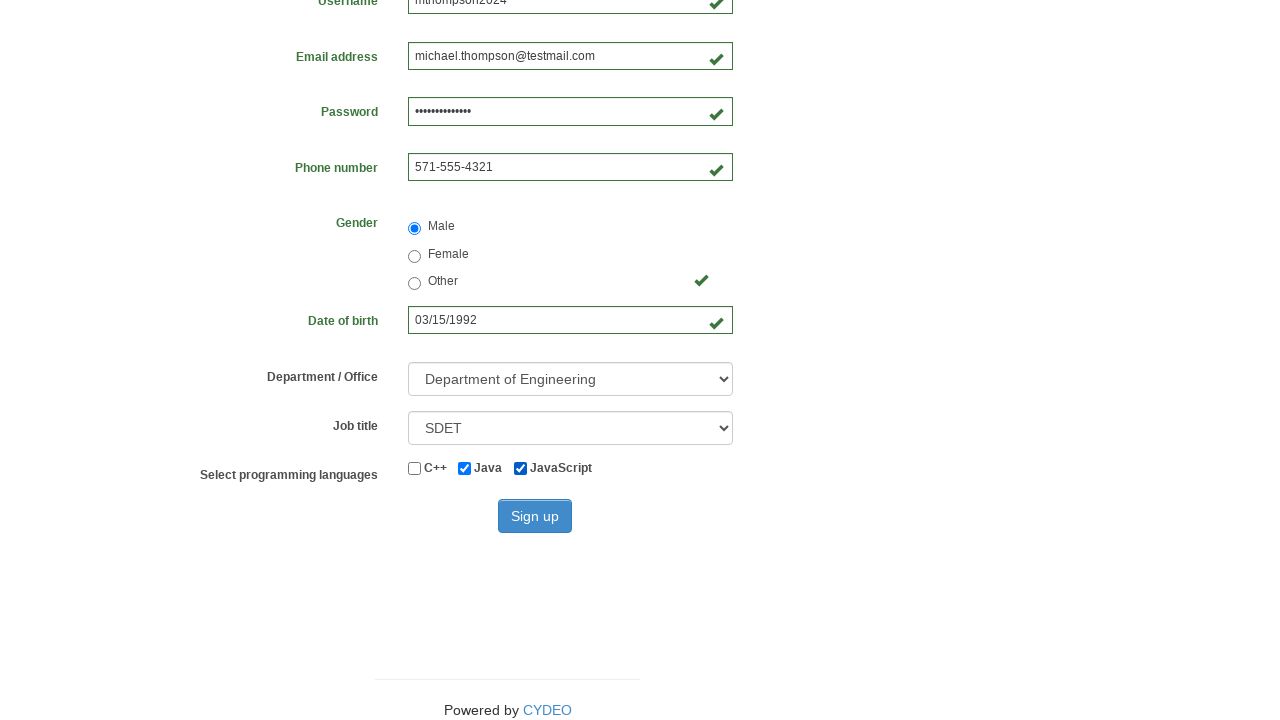

Clicked Sign Up button to submit the registration form at (535, 516) on #wooden_spoon
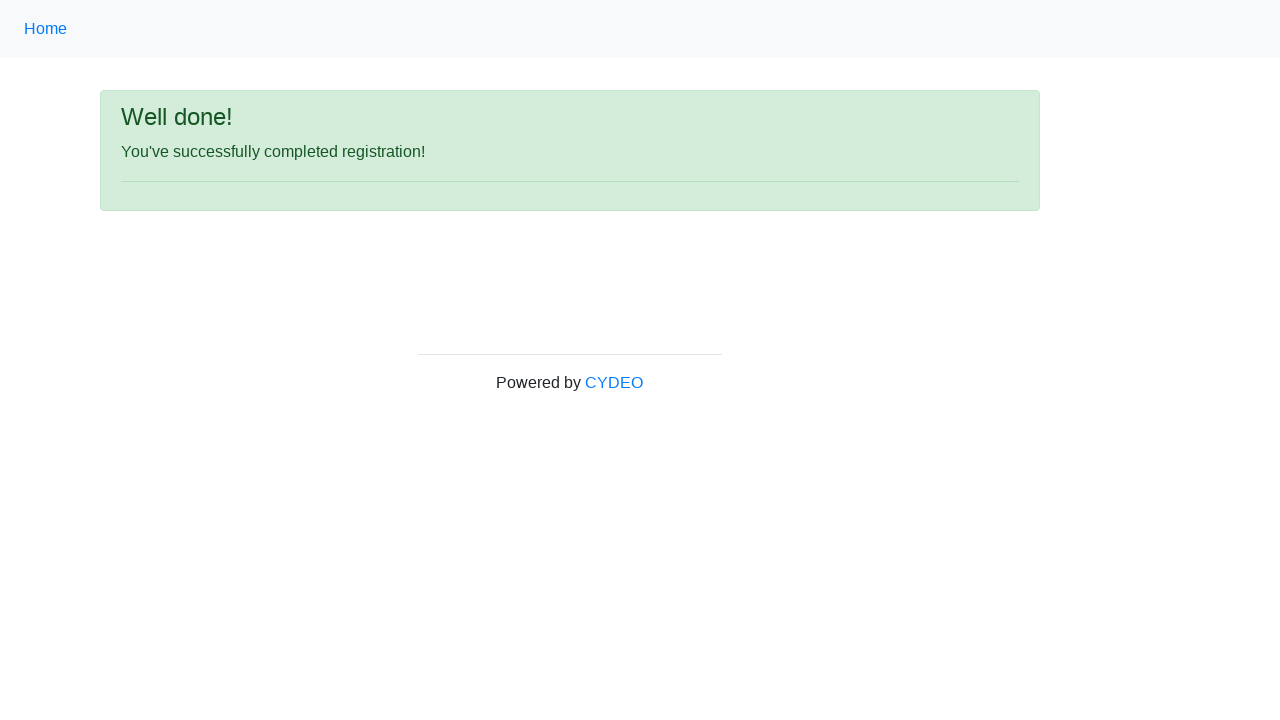

Success message appeared confirming form submission
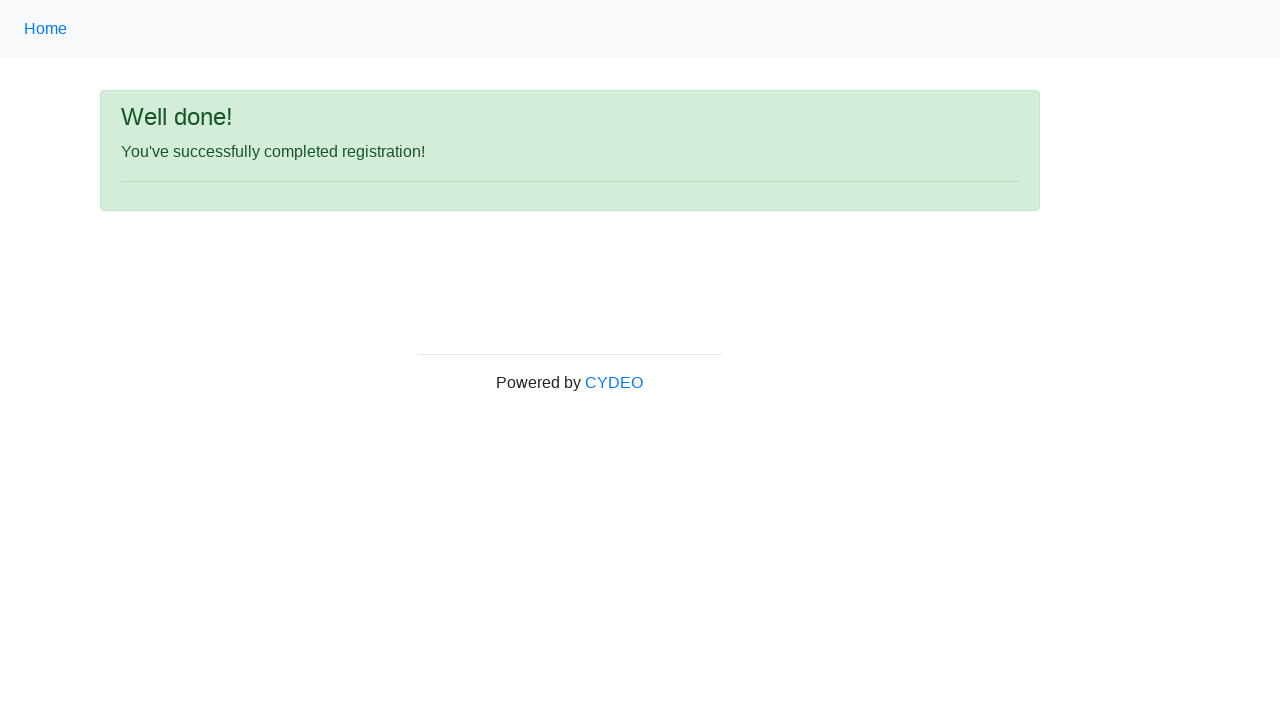

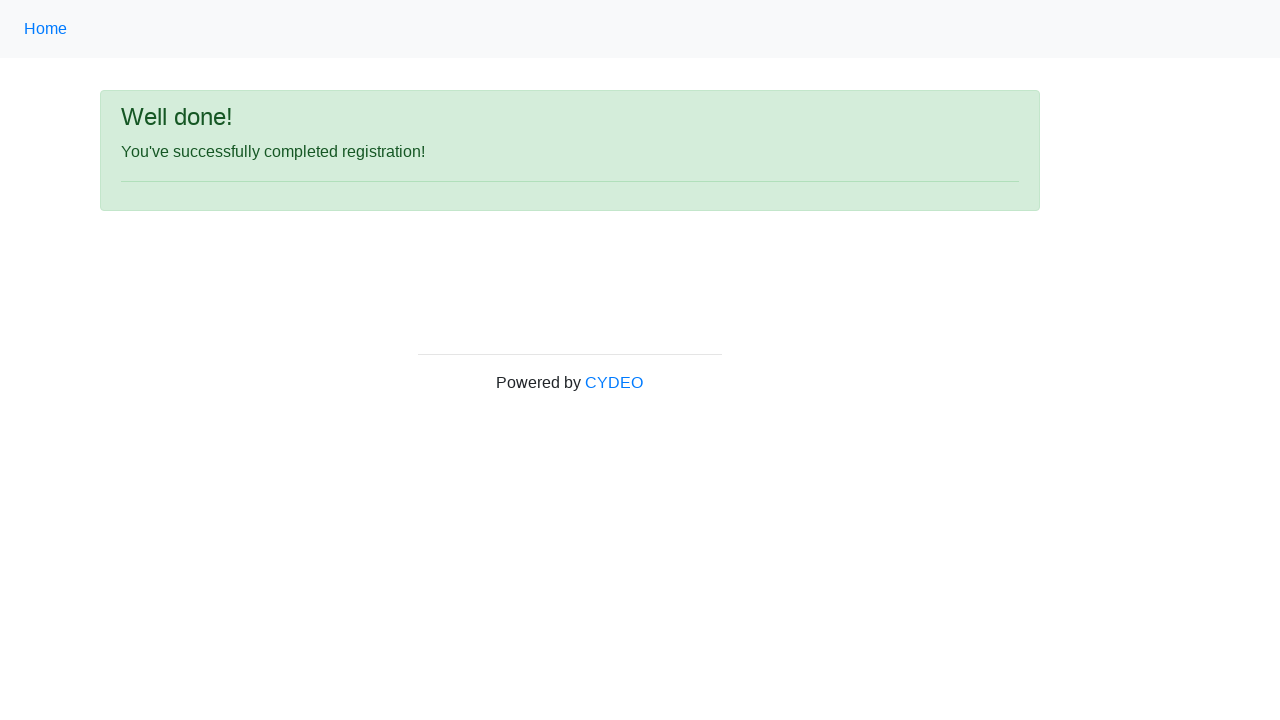